Tests fluent wait using WebDriver to monitor countdown timer until it reaches 00

Starting URL: https://automationfc.github.io/fluent-wait/

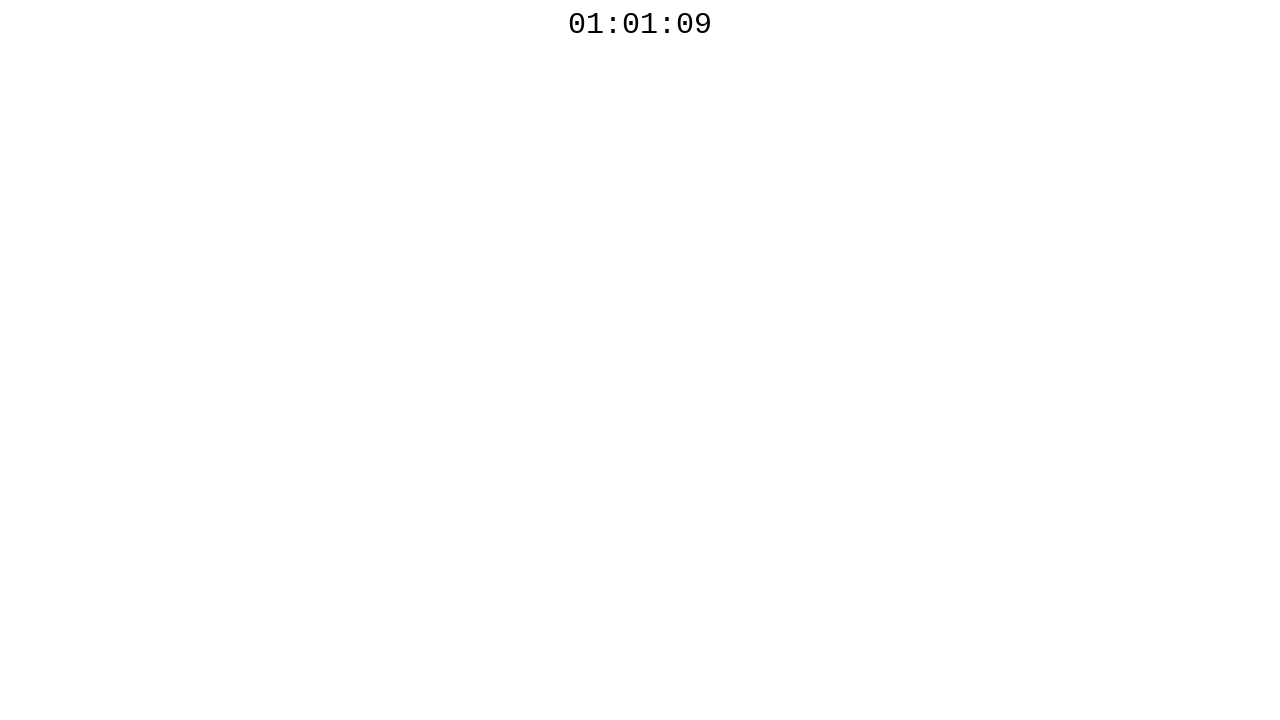

Waited for countdown timer to reach 00 using fluent wait with 500ms polling
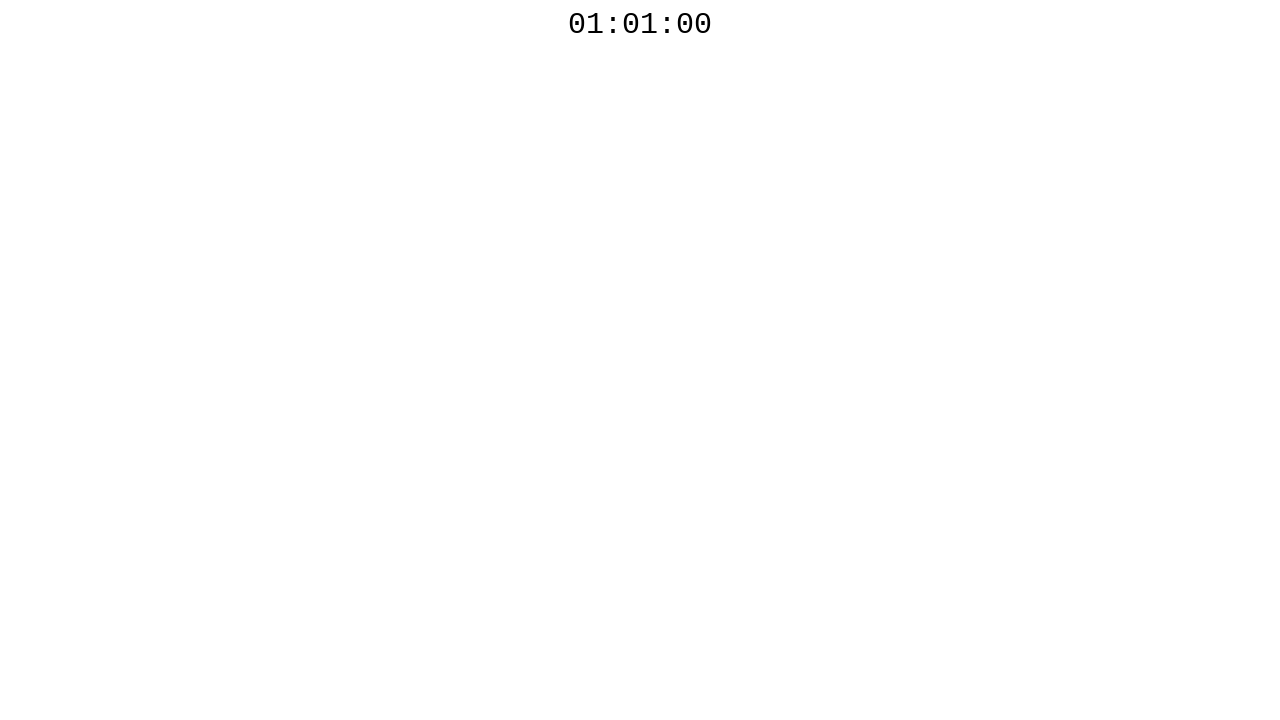

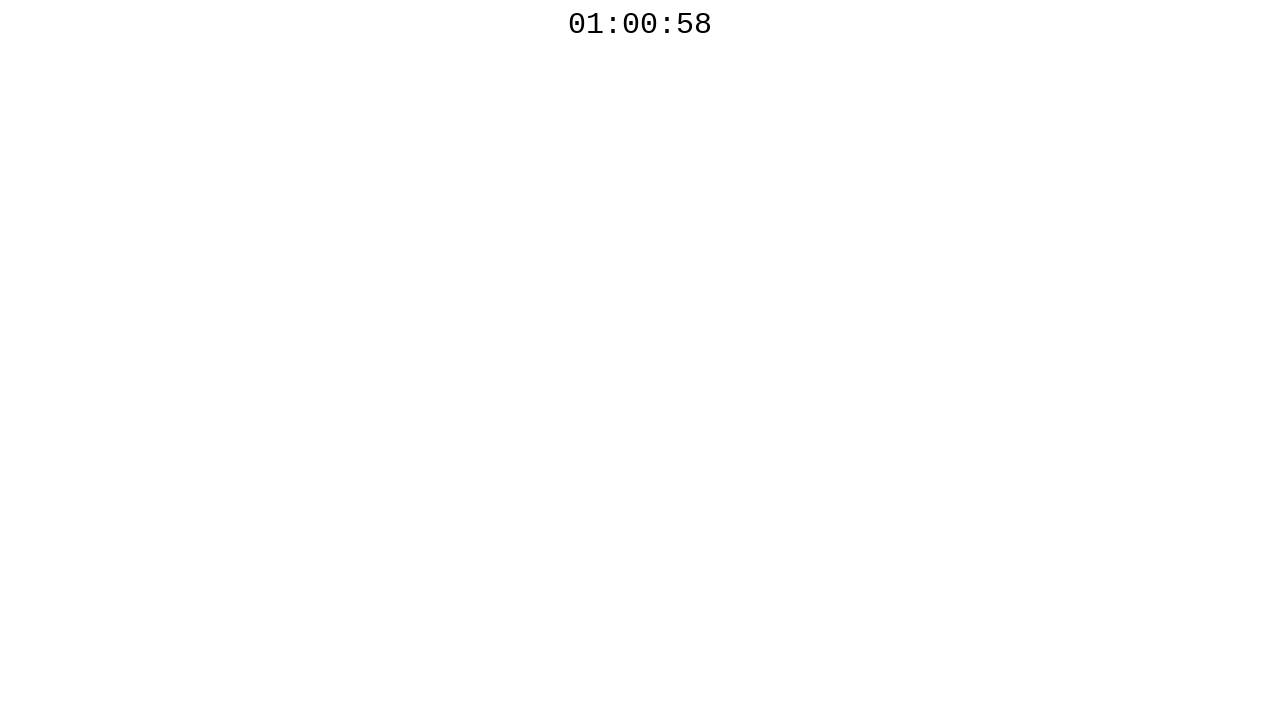